Navigates to a notification message demo page and waits for the notification flash message to appear, verifying that the notification element is displayed.

Starting URL: http://the-internet.herokuapp.com/notification_message

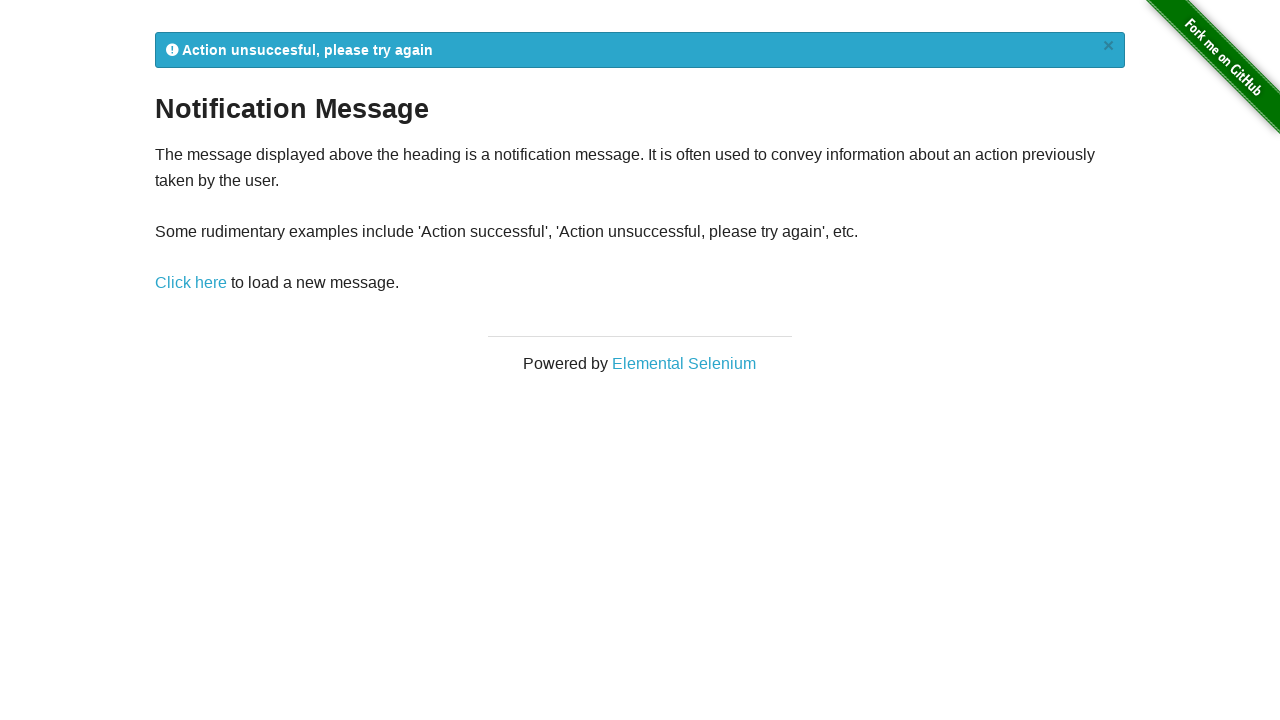

Navigated to notification message demo page
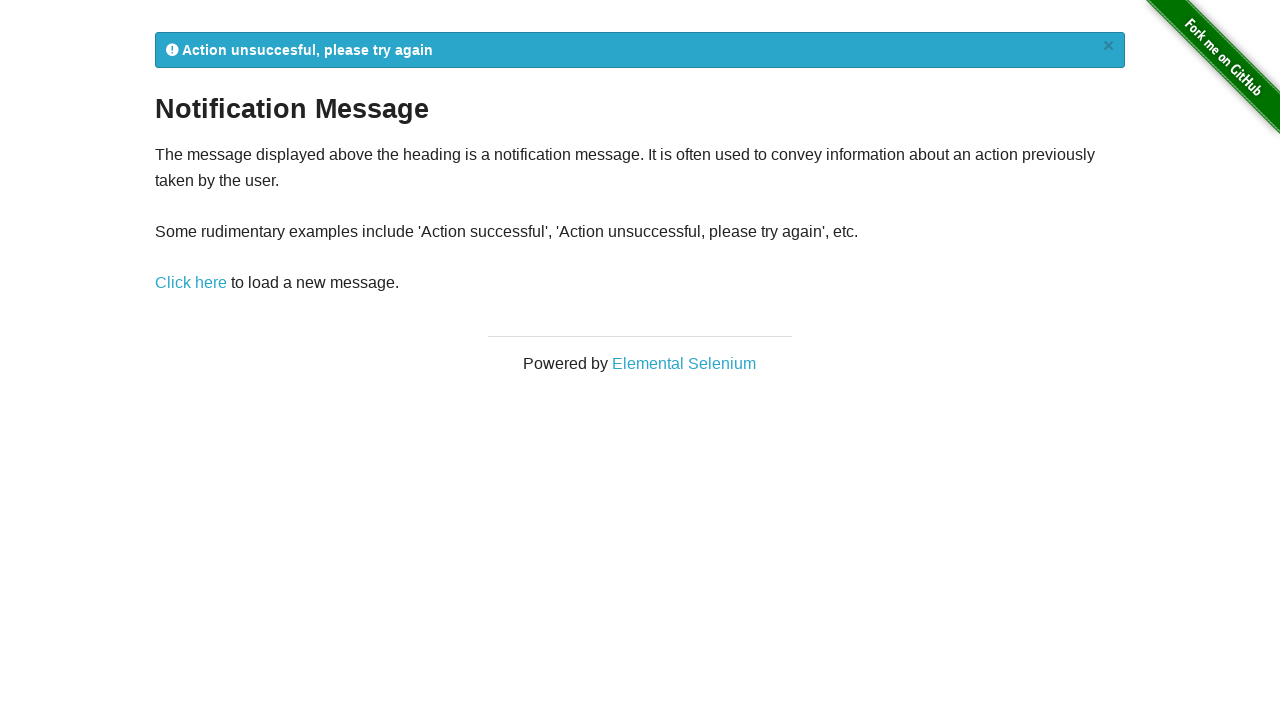

Notification flash message appeared on the page
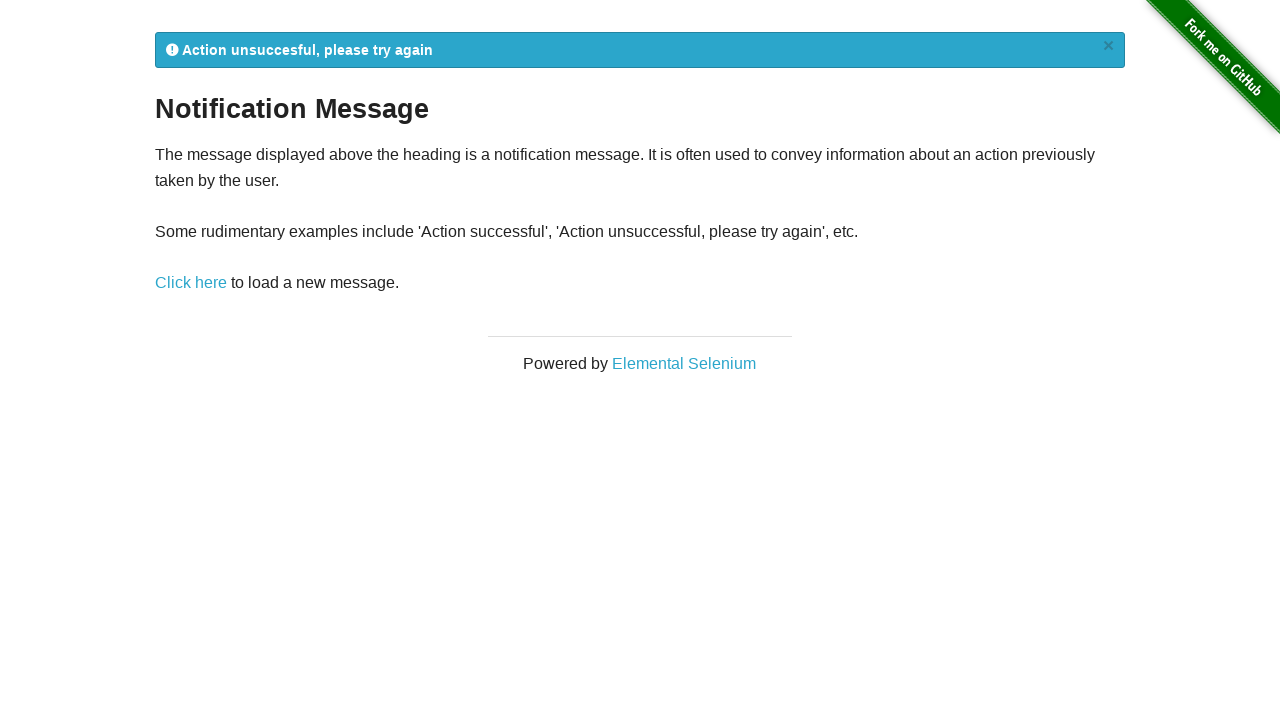

Retrieved notification message text: '
            Action unsuccesful, please try again
            ×
          '
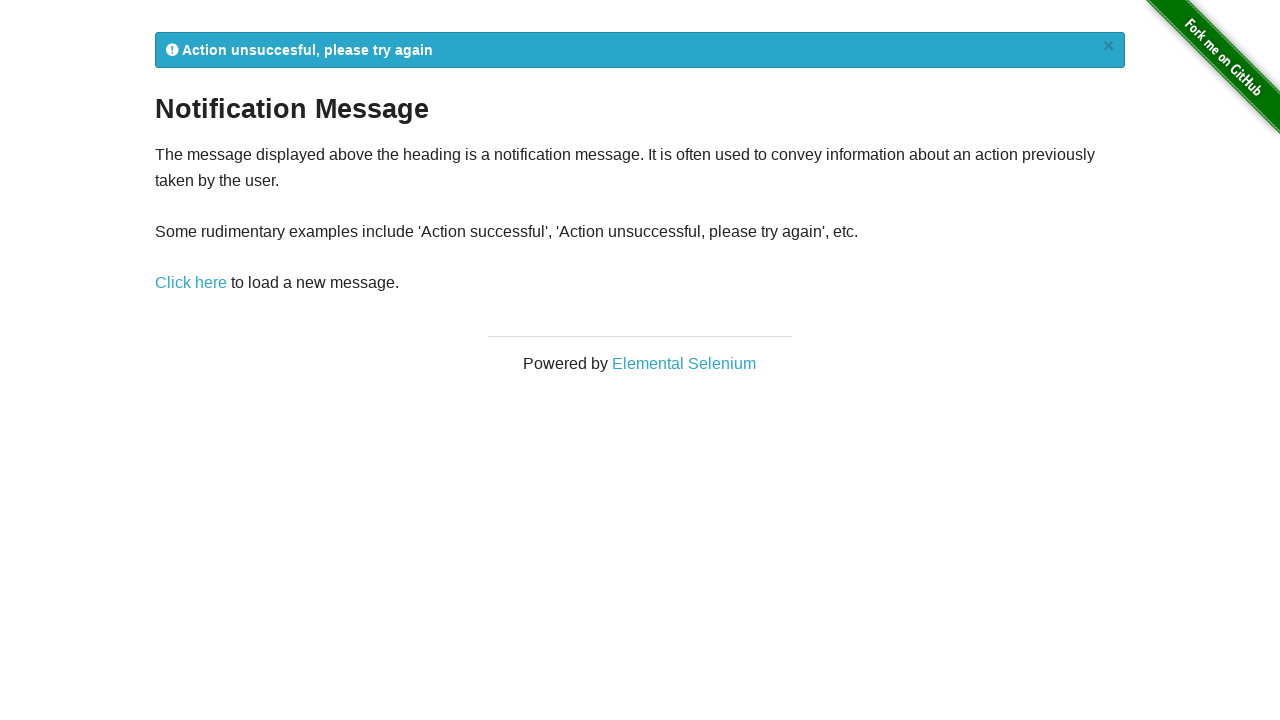

Clicked 'try again' link to reload notification at (191, 283) on a[href='/notification_message']
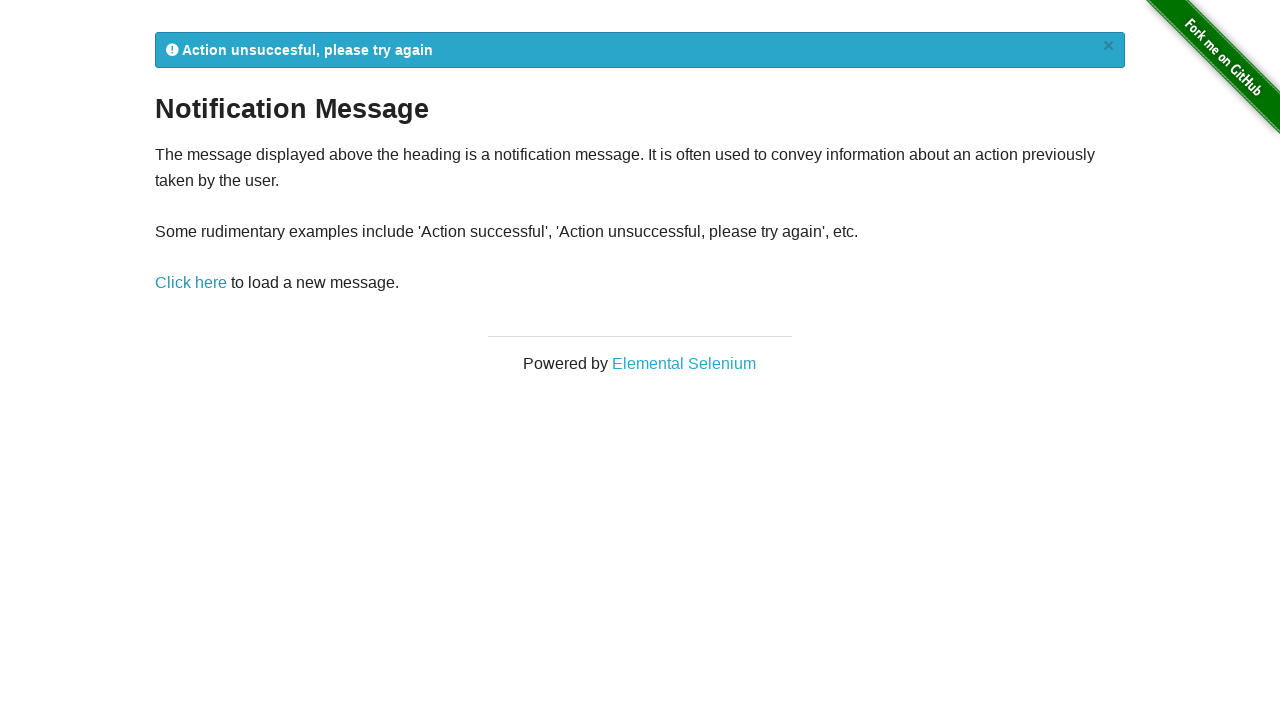

Notification flash message appeared again after retry
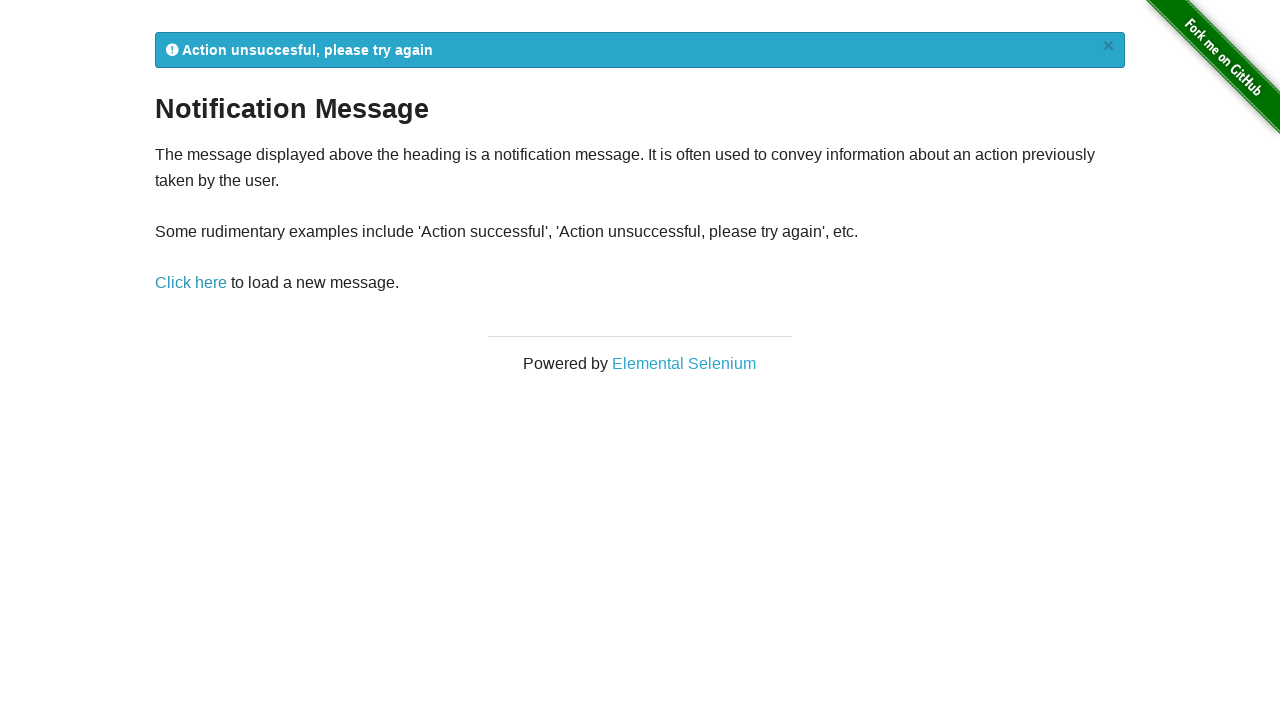

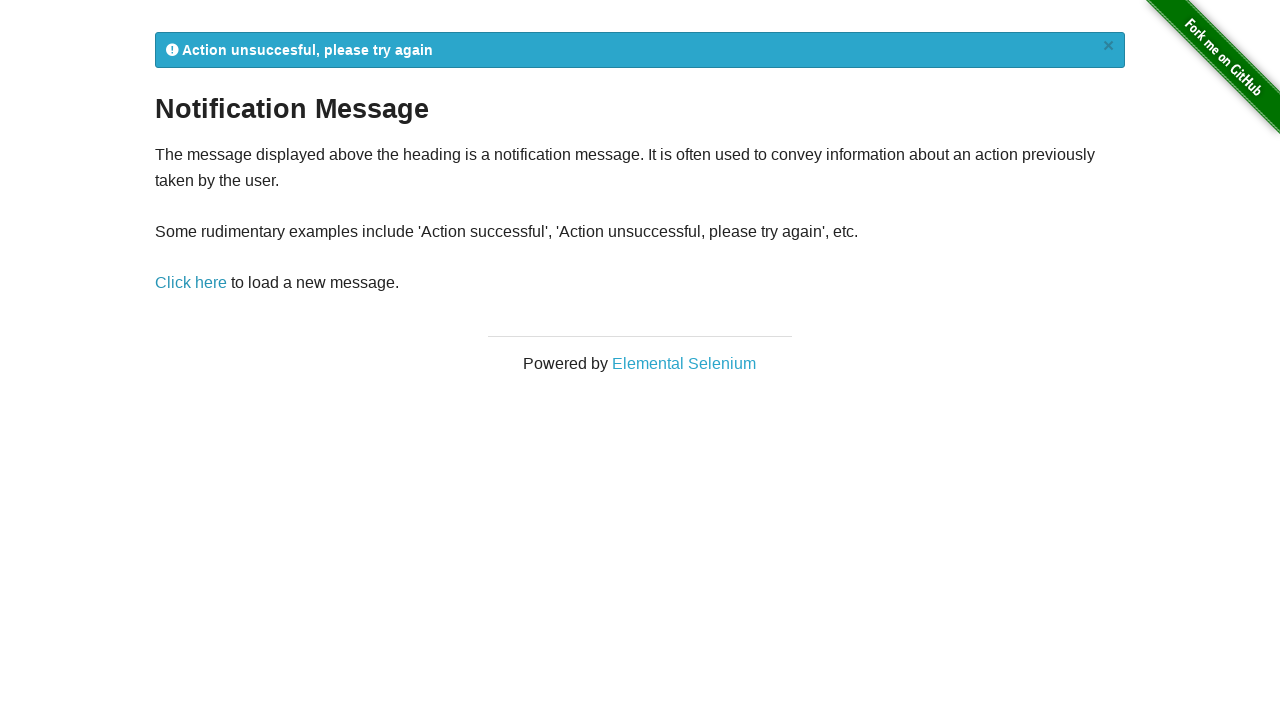